Navigates to Python documentation and executes JavaScript to modify all paragraph elements on the page by changing their text content.

Starting URL: https://docs.python.org/3/

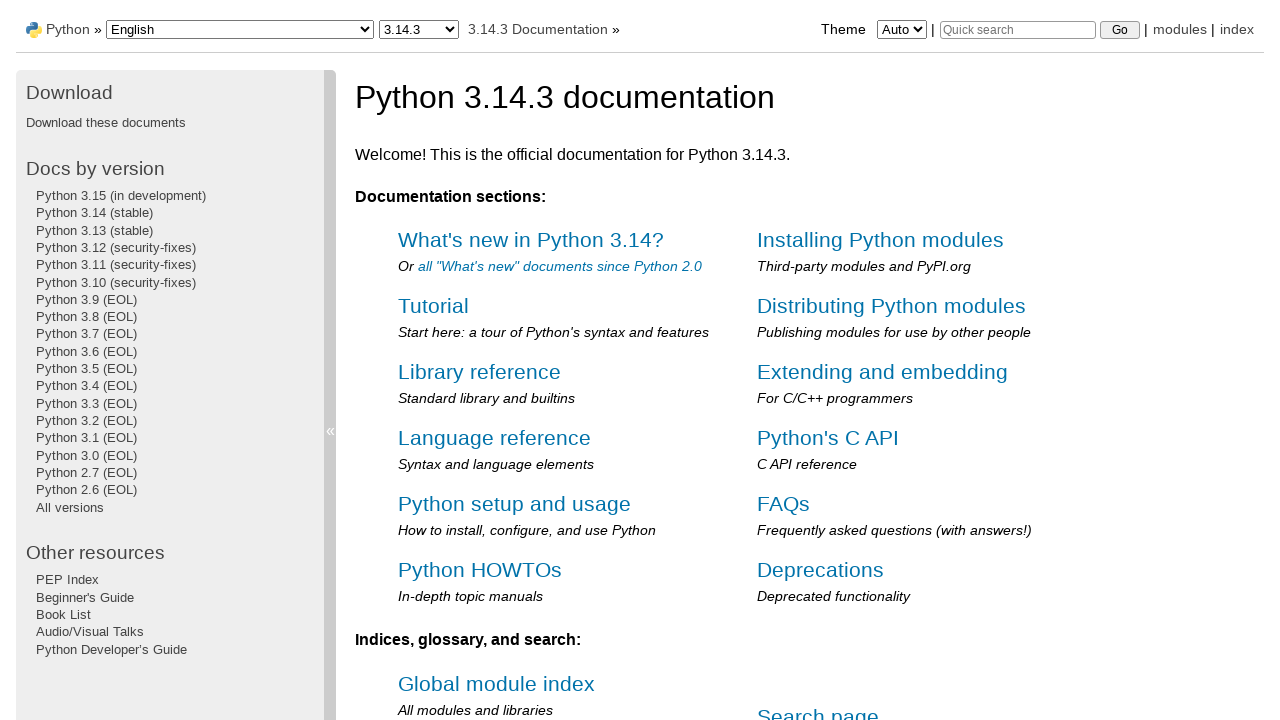

Executed JavaScript to change all paragraph text content to 'Texto alterado'
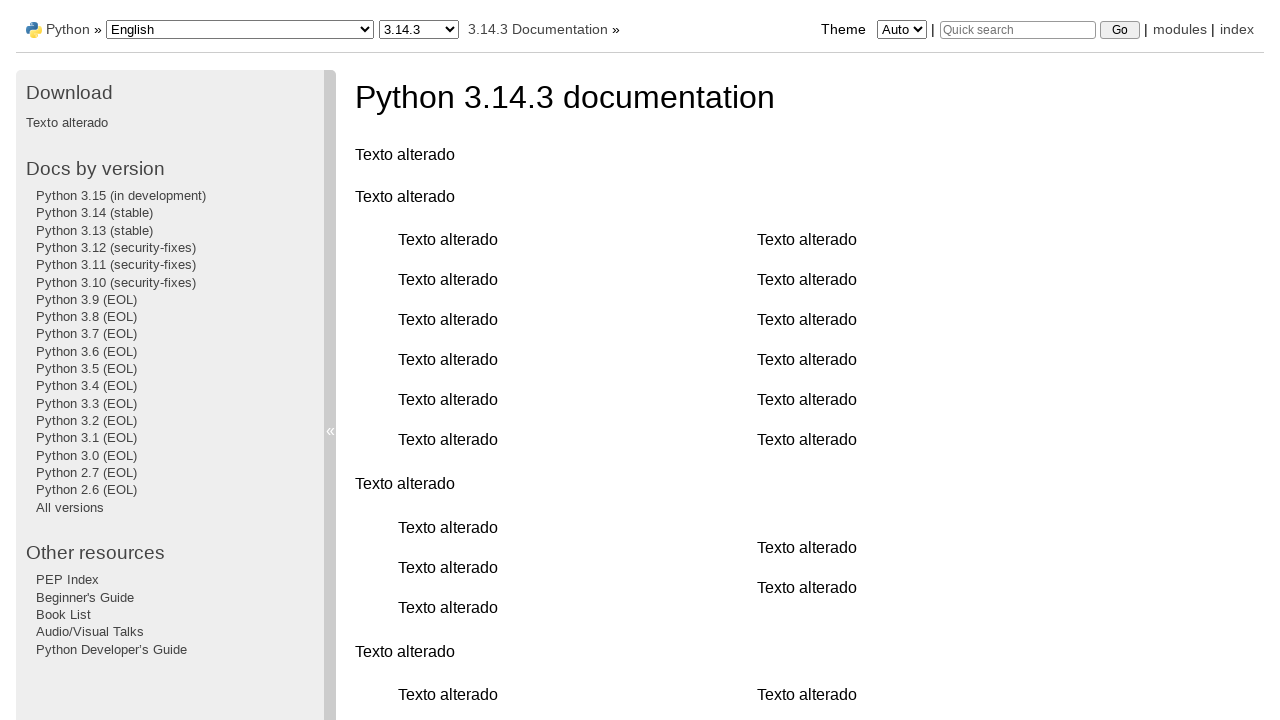

Waited 2 seconds to observe the changes
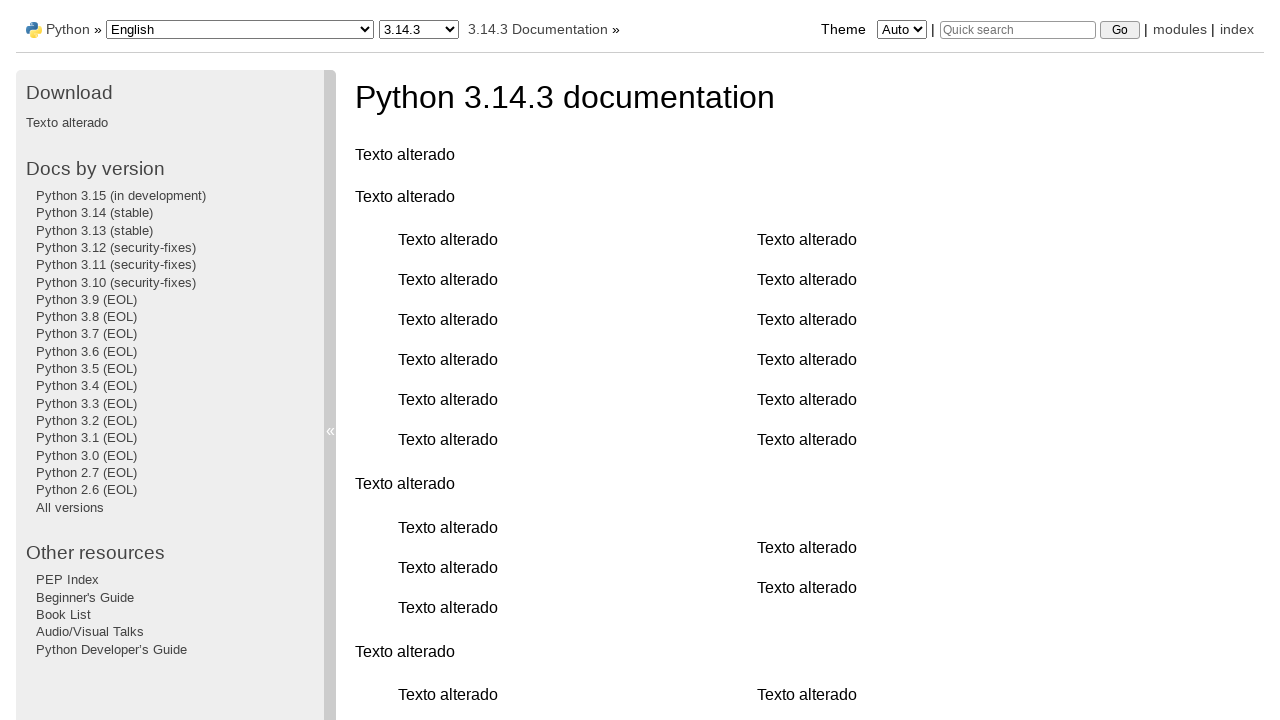

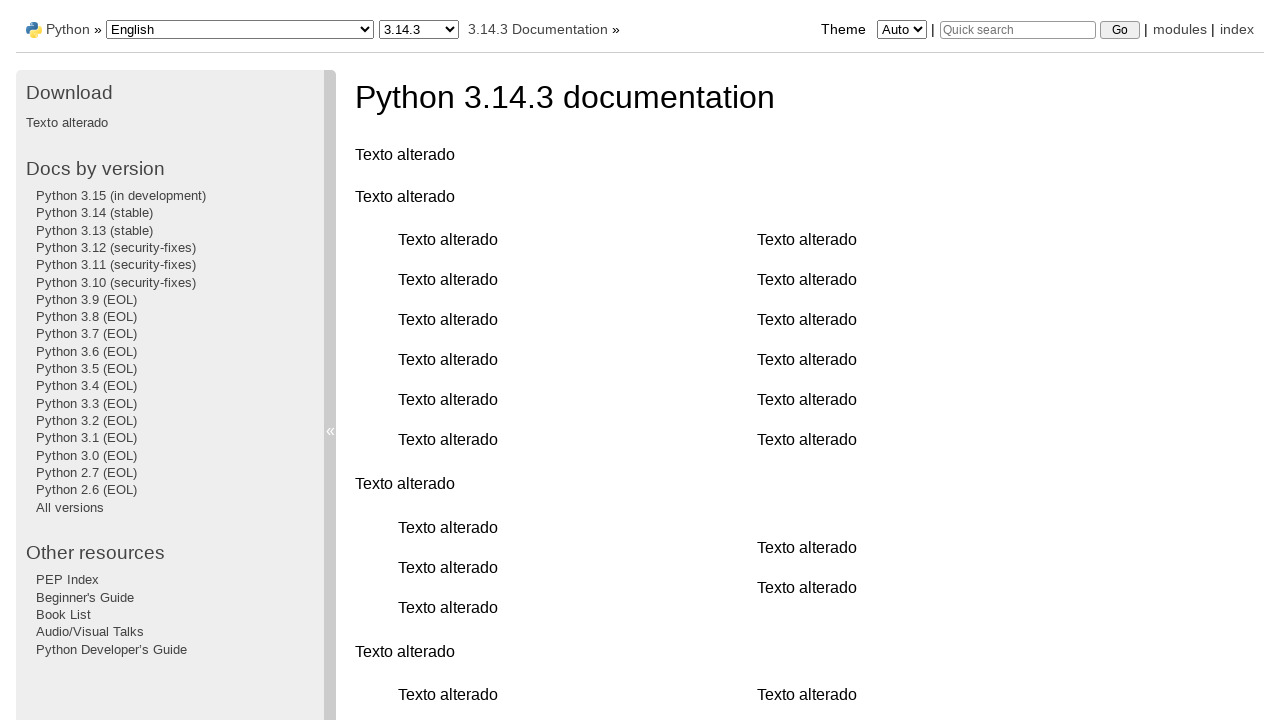